Tests drag and drop functionality by dragging an element from source to destination on the jQuery UI demo page

Starting URL: https://jqueryui.com/resources/demos/droppable/default.html

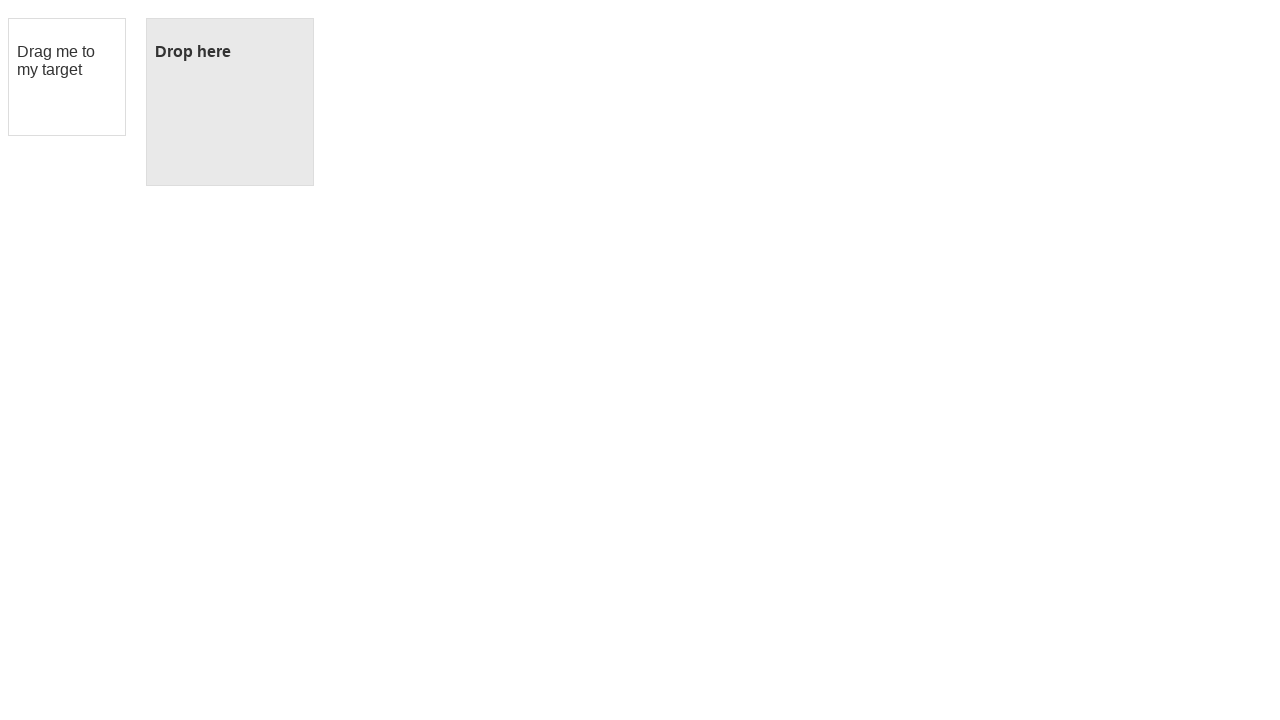

Located the draggable source element
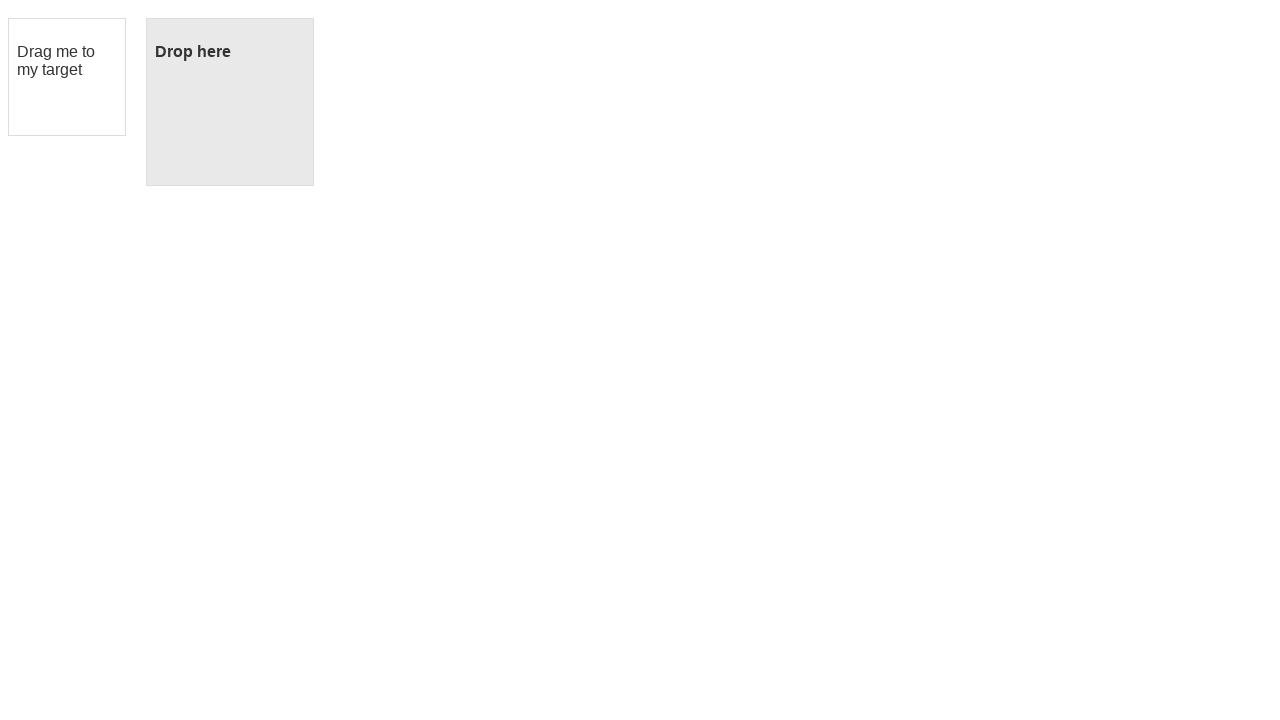

Located the droppable destination element
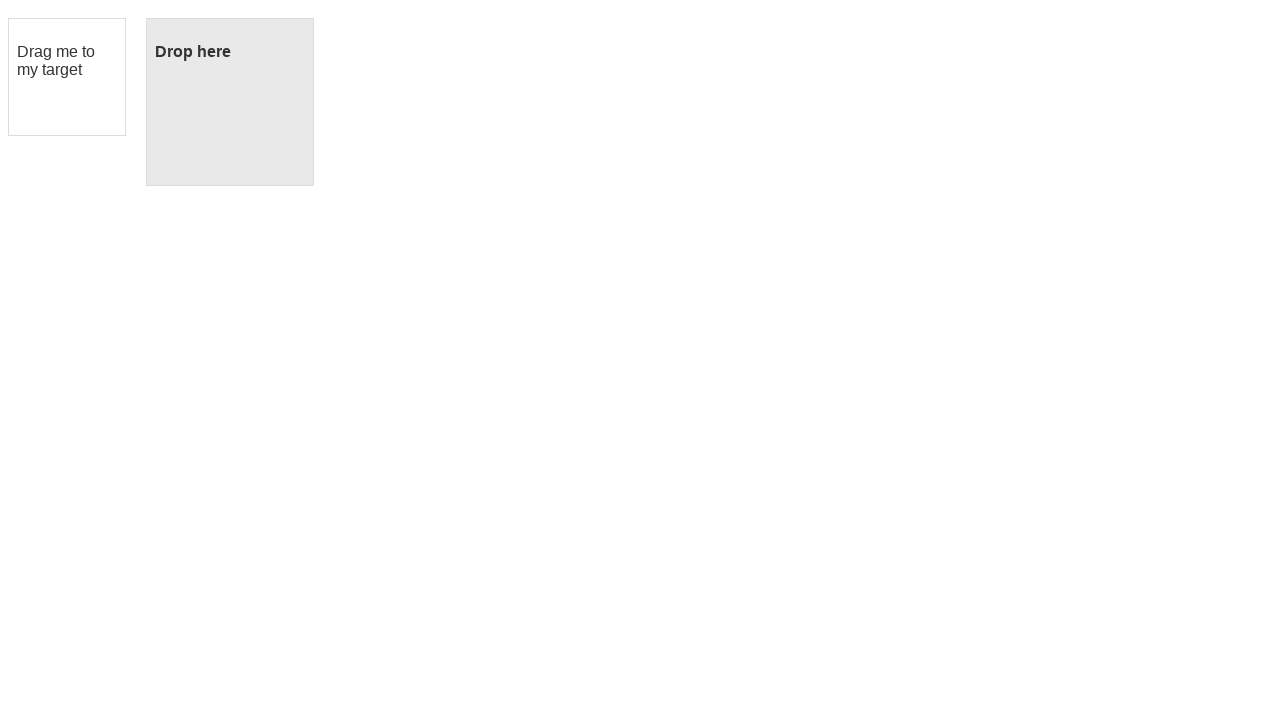

Dragged source element to destination element at (230, 102)
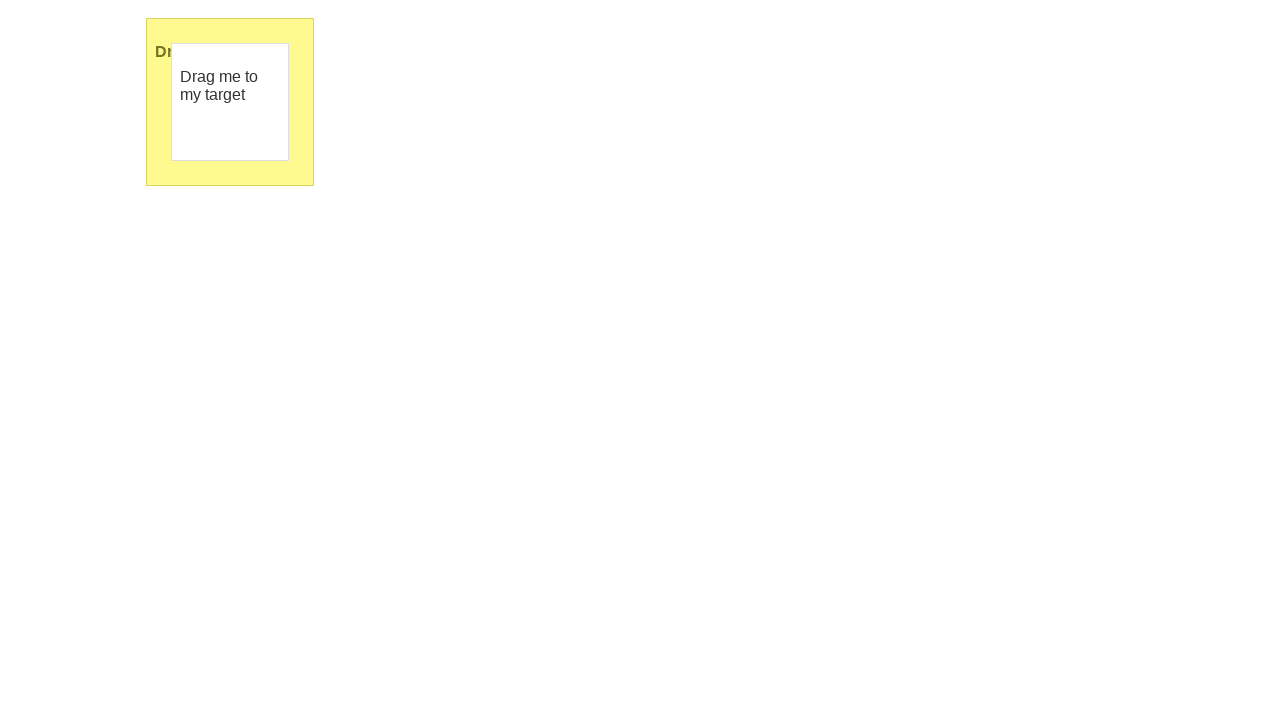

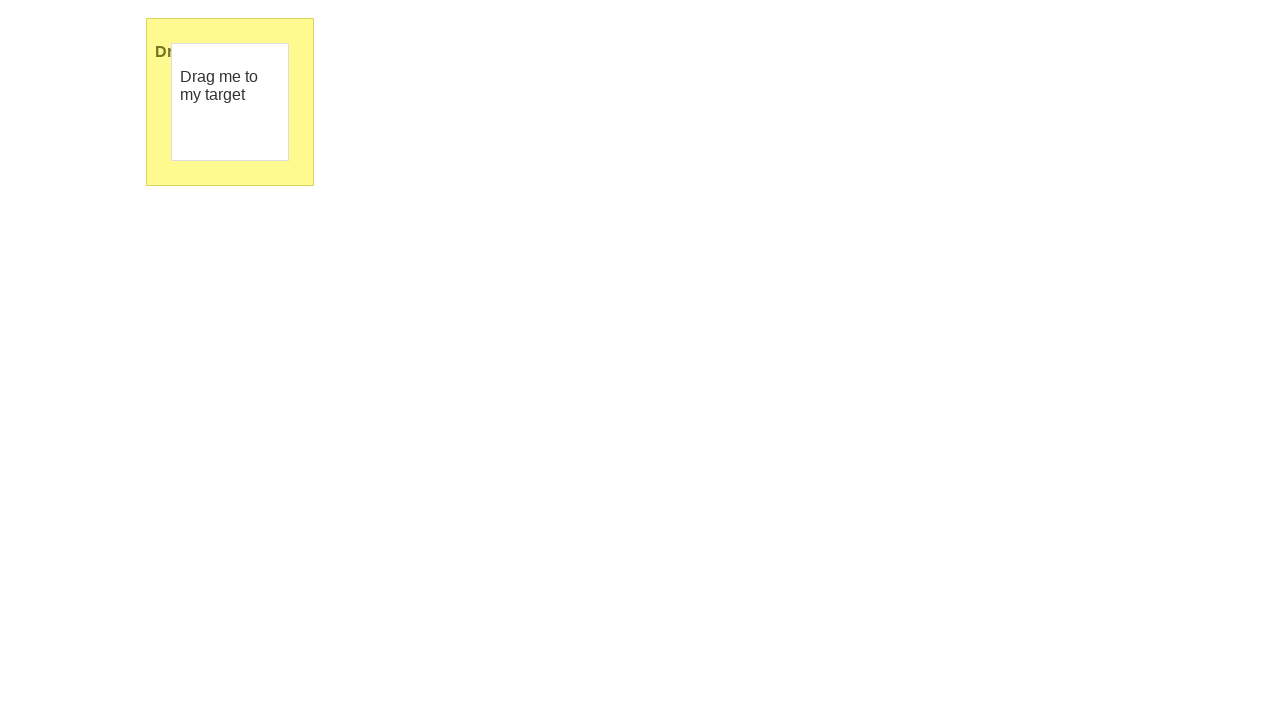